Tests that special symbols in zip code field display an error message

Starting URL: https://www.sharelane.com/cgi-bin/register.py

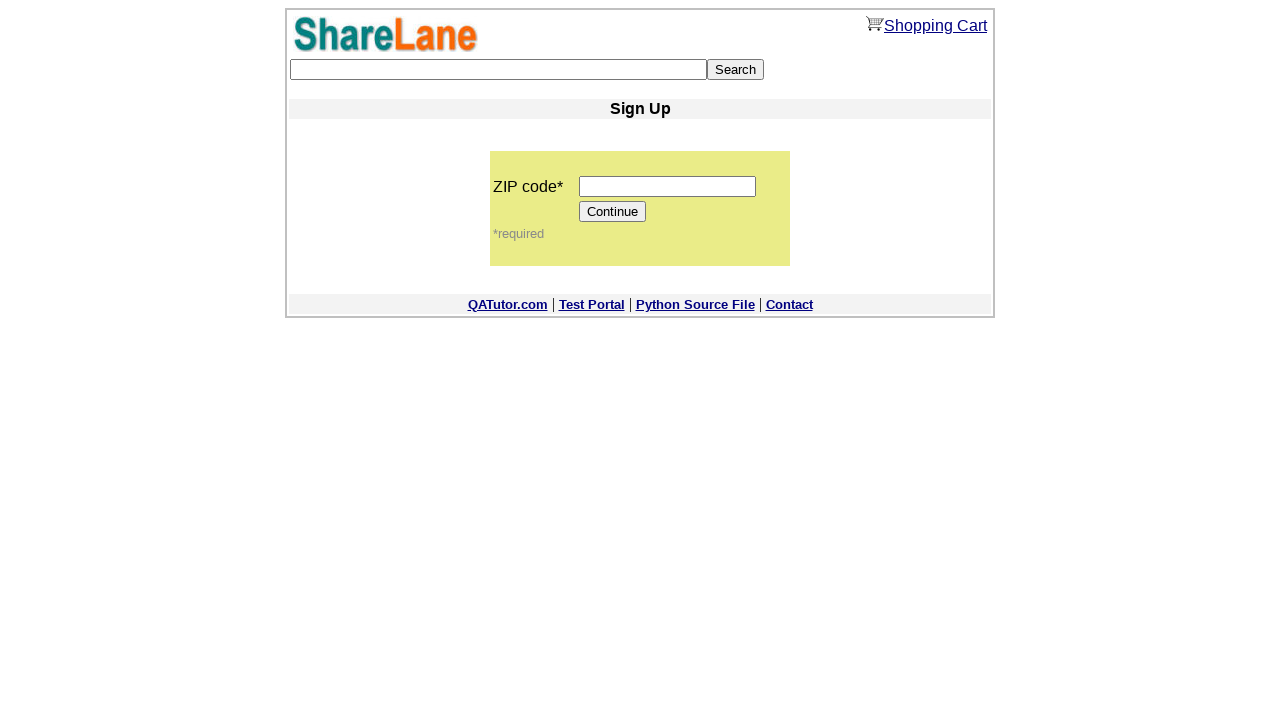

Filled zip code field with special symbols '№%?_+' on input[name='zip_code']
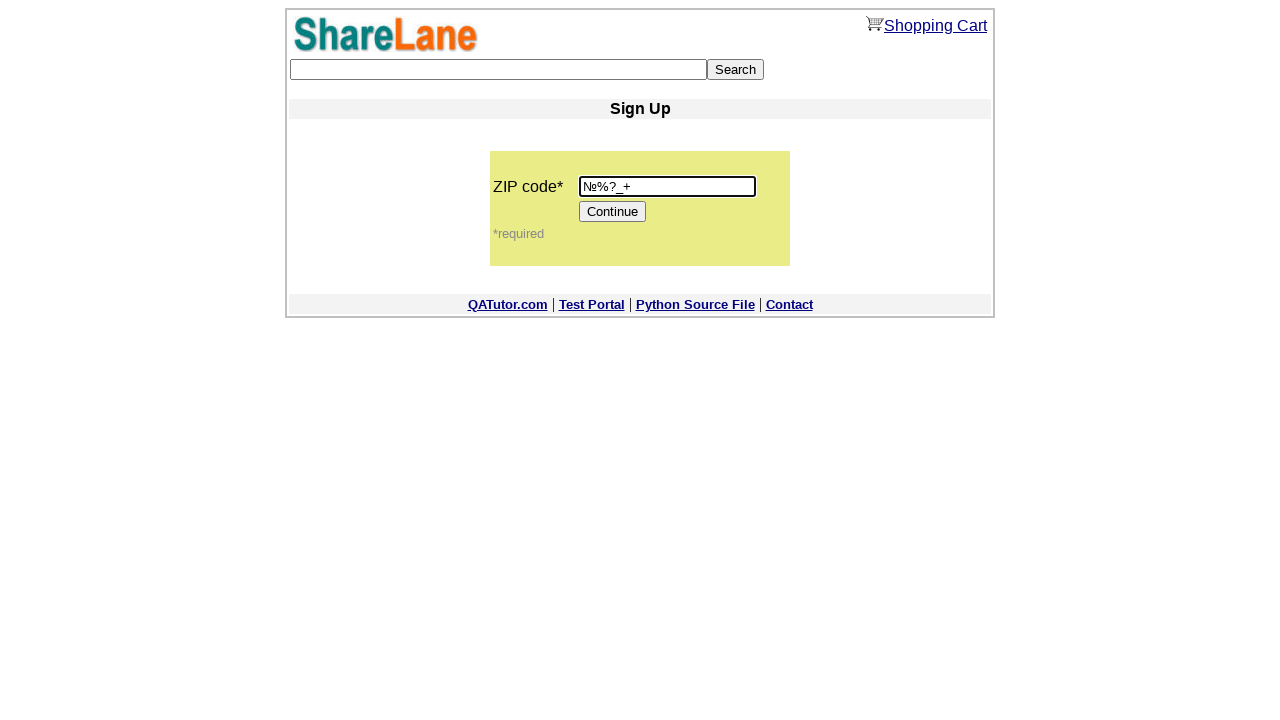

Clicked Continue button at (613, 212) on [value='Continue']
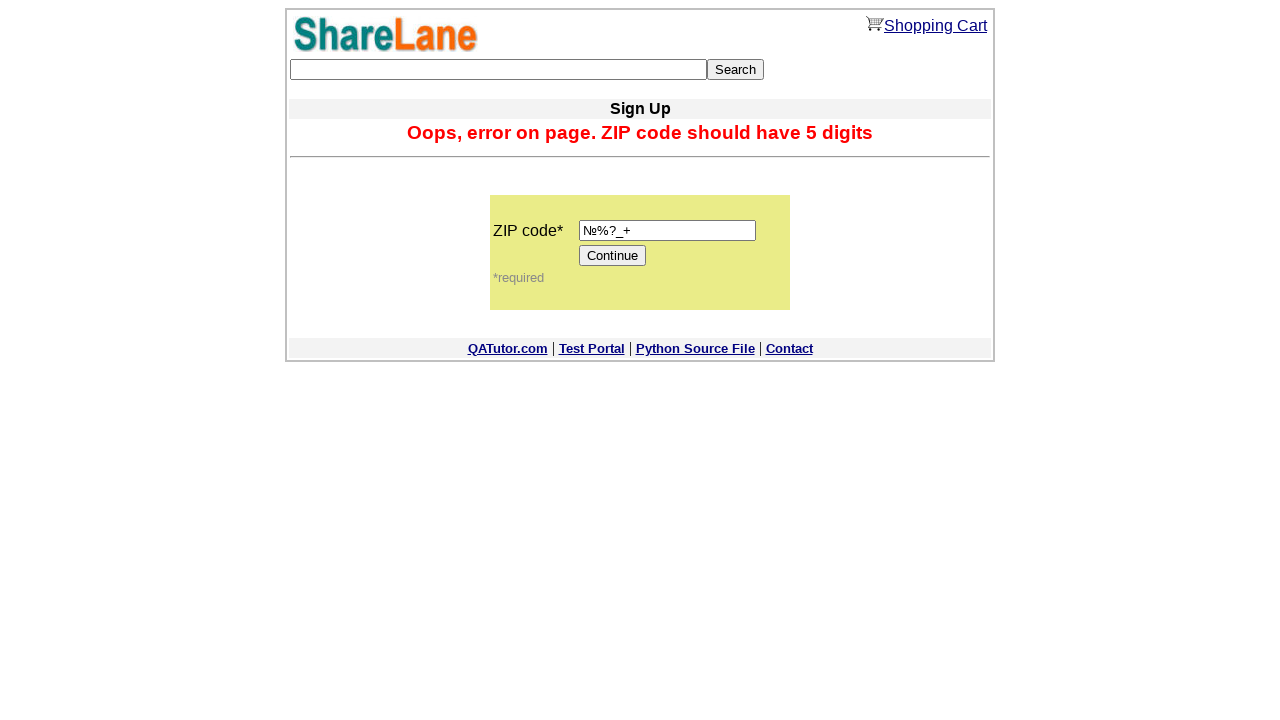

Error message appeared for invalid zip code with special symbols
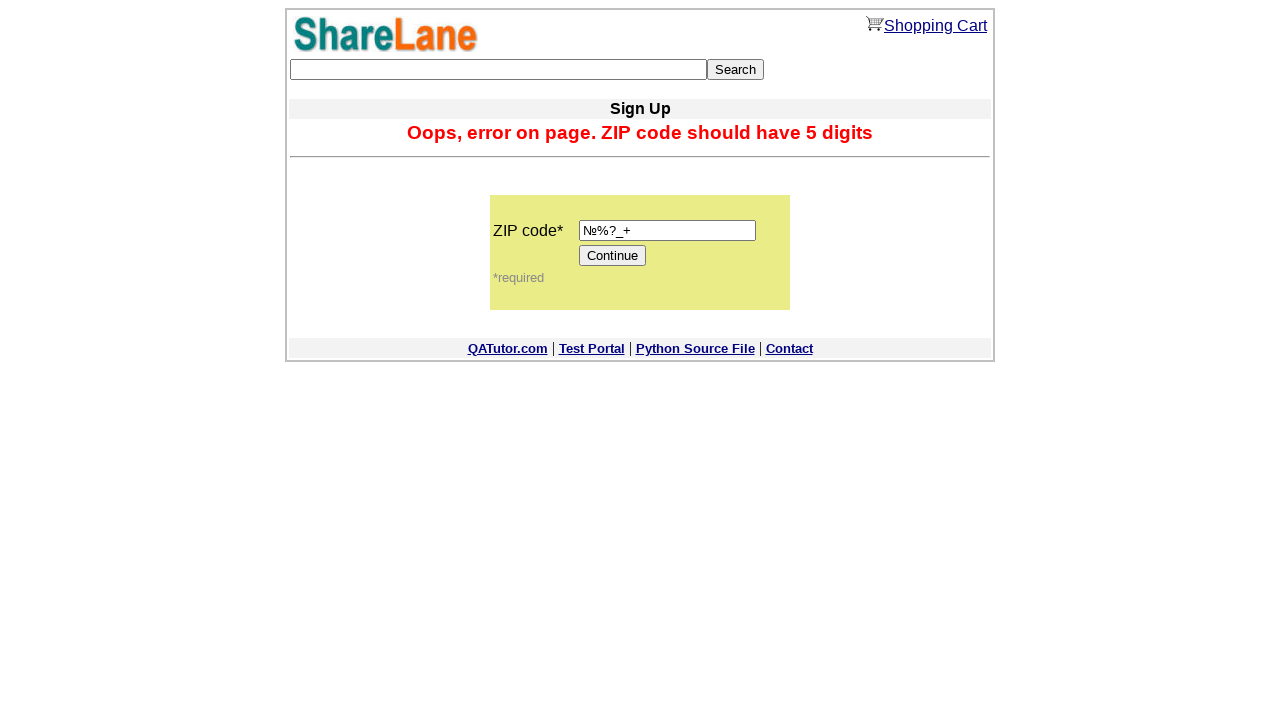

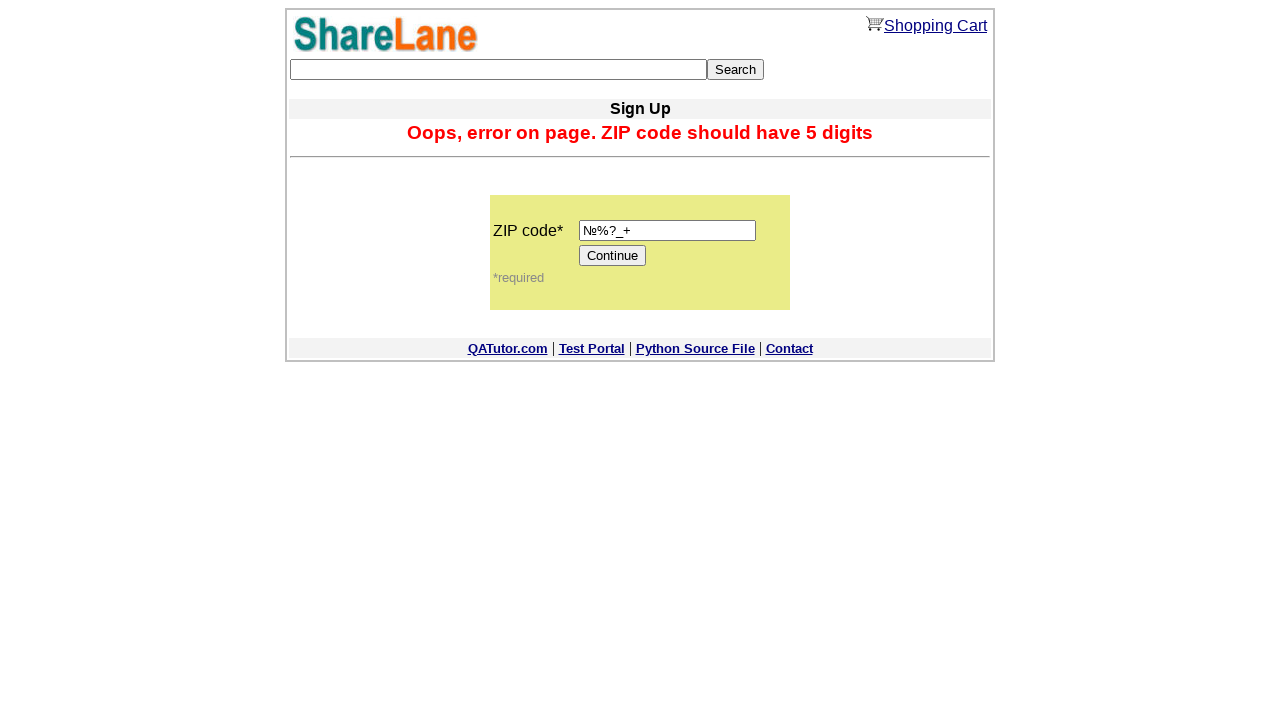